Tests selecting a country from dropdown and verifying the selected value

Starting URL: https://letcode.in/dropdowns

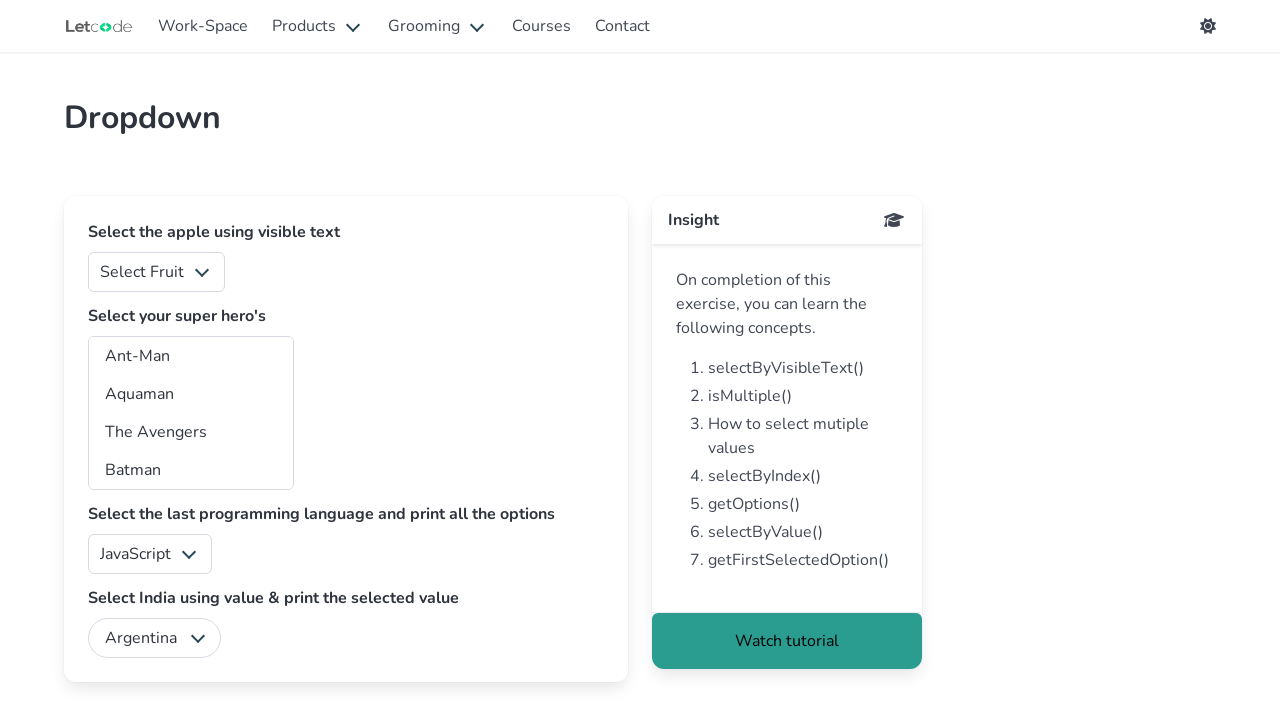

Selected 'India' from country dropdown on #country
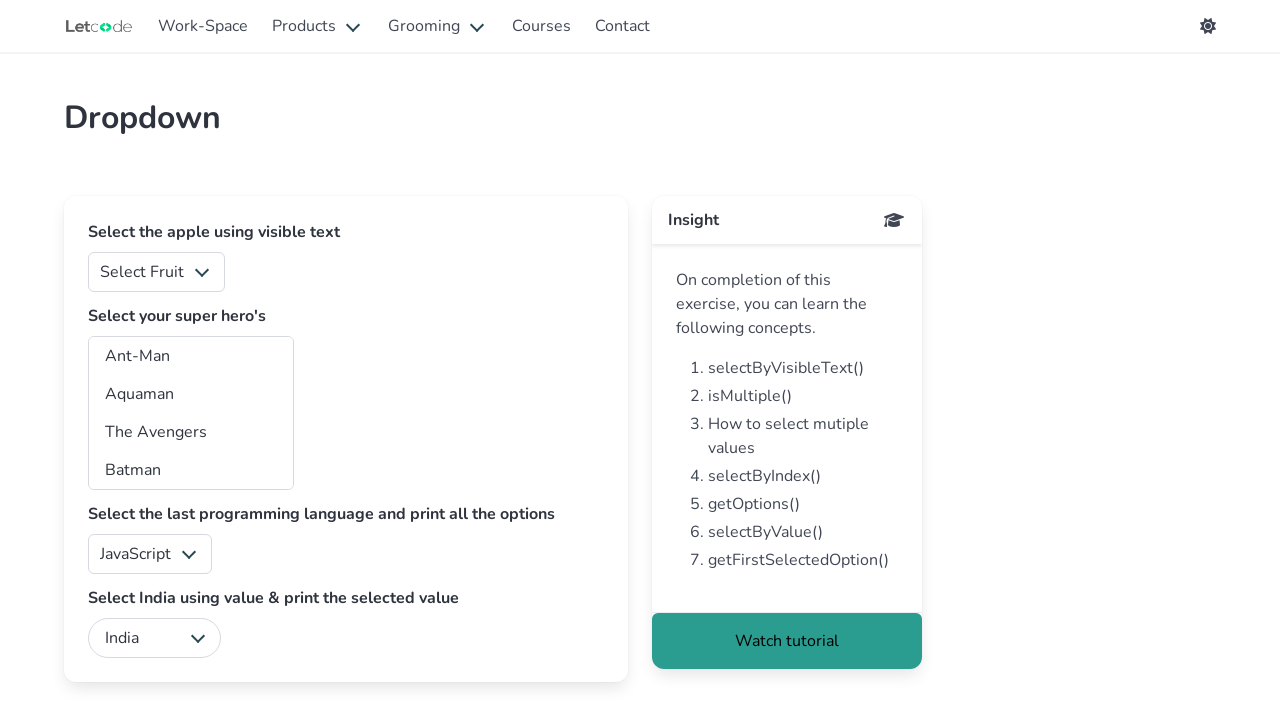

Verified that 'India' is selected in the dropdown
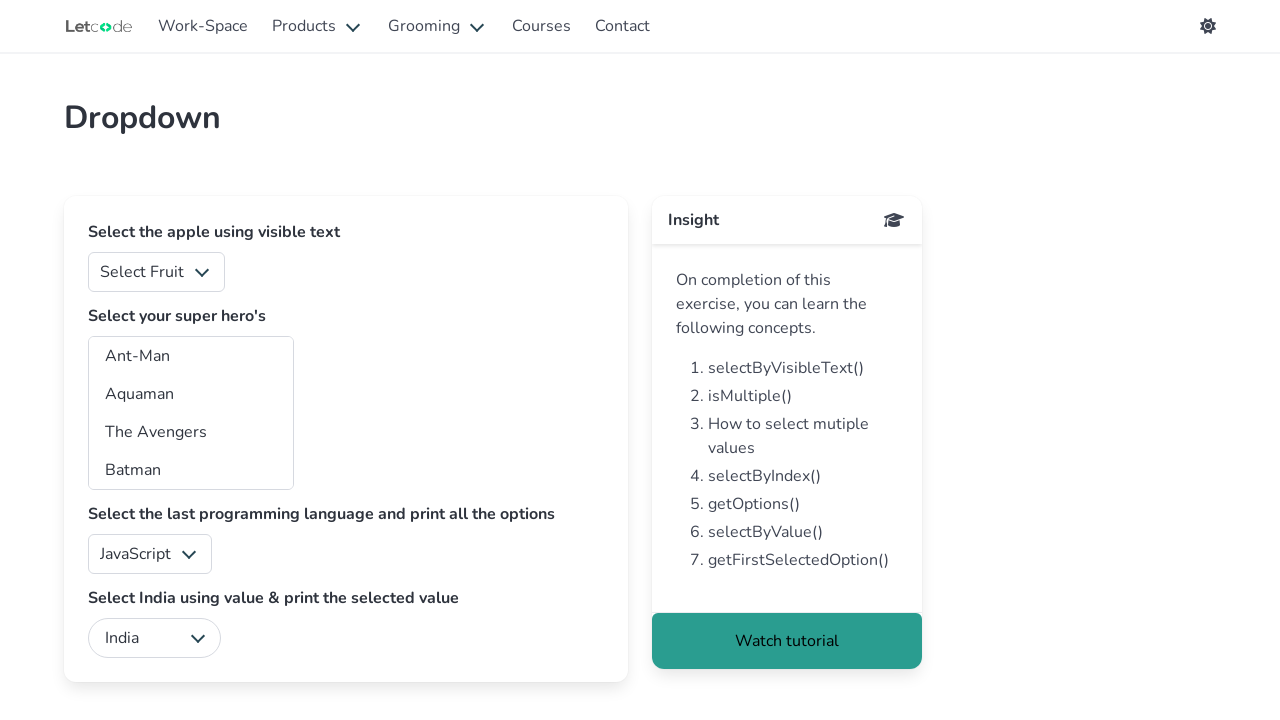

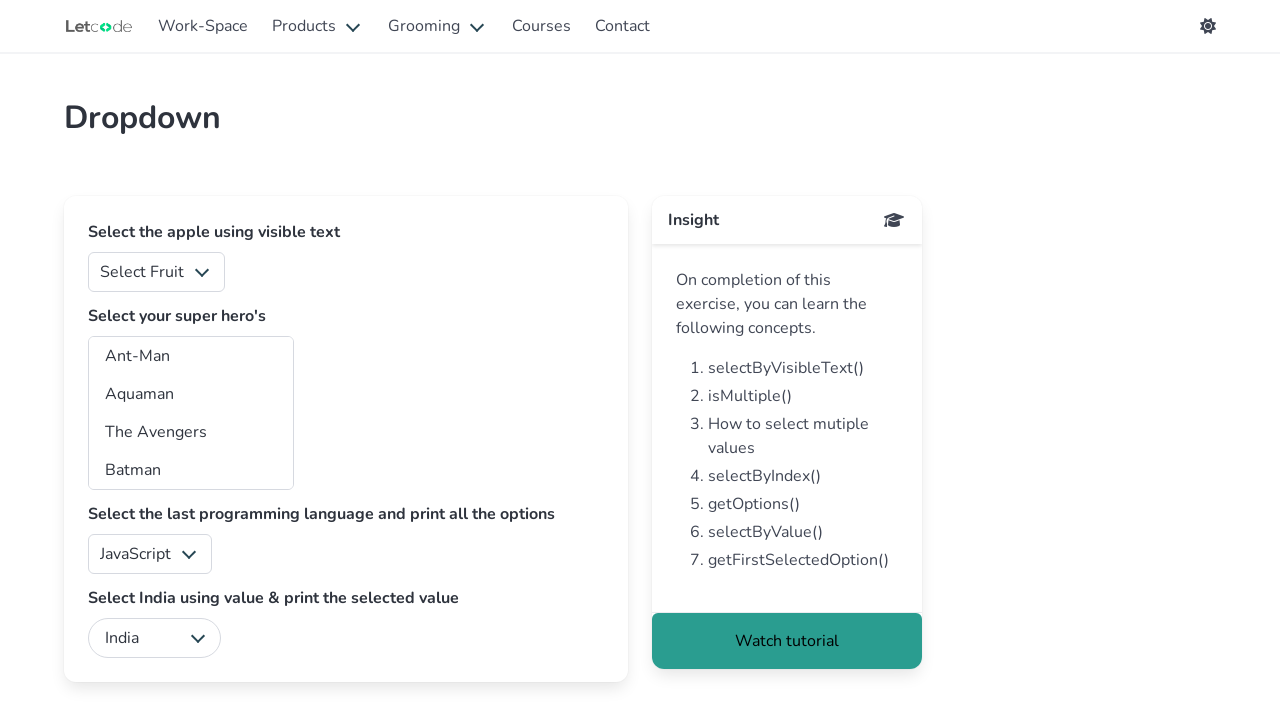